Tests drag and drop functionality on jQuery UI demo page by dragging an element into a droppable target area within an iframe

Starting URL: https://jqueryui.com/droppable/

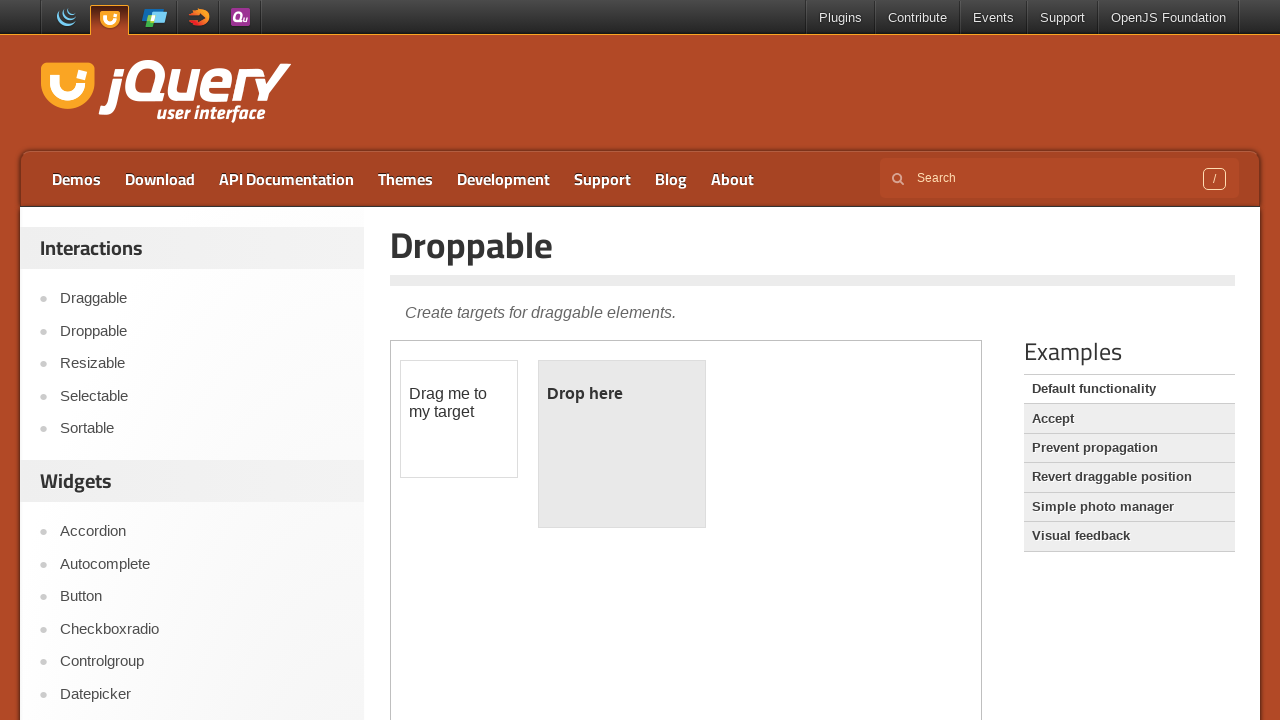

Located the demo iframe containing drag and drop elements
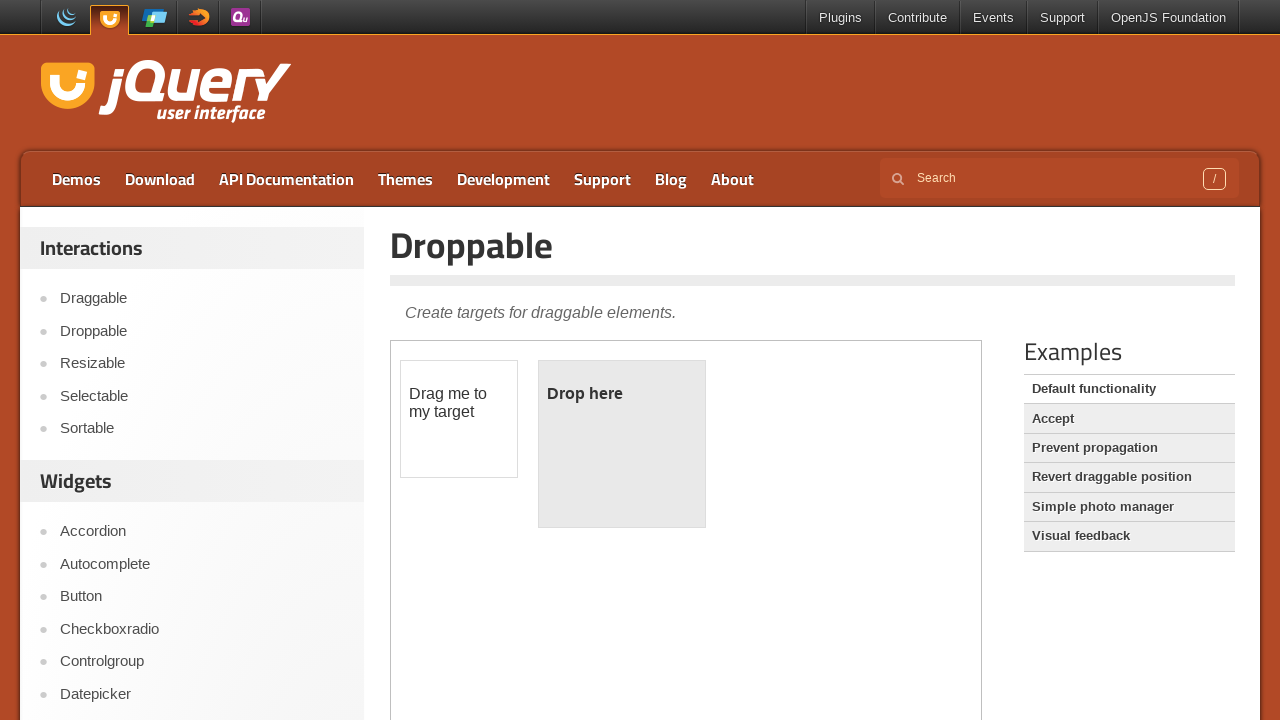

Clicked on the draggable element to focus it at (459, 419) on .demo-frame >> internal:control=enter-frame >> #draggable
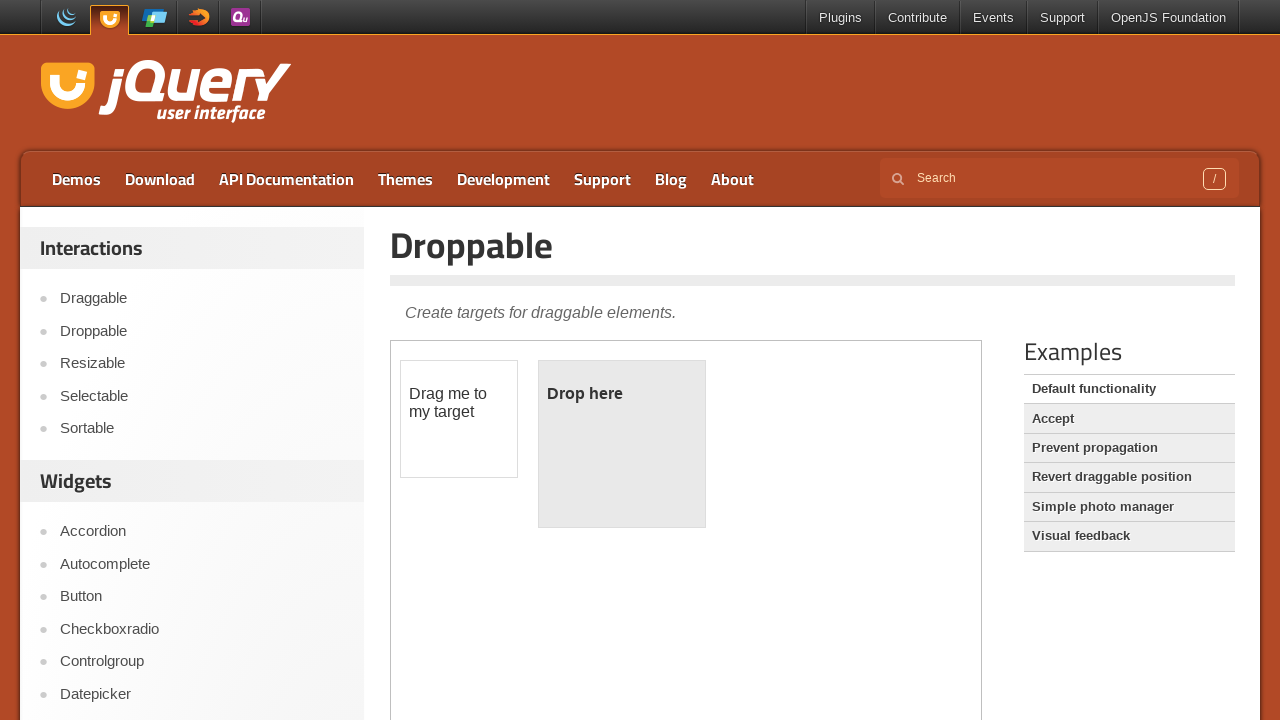

Dragged the element into the droppable target area at (622, 444)
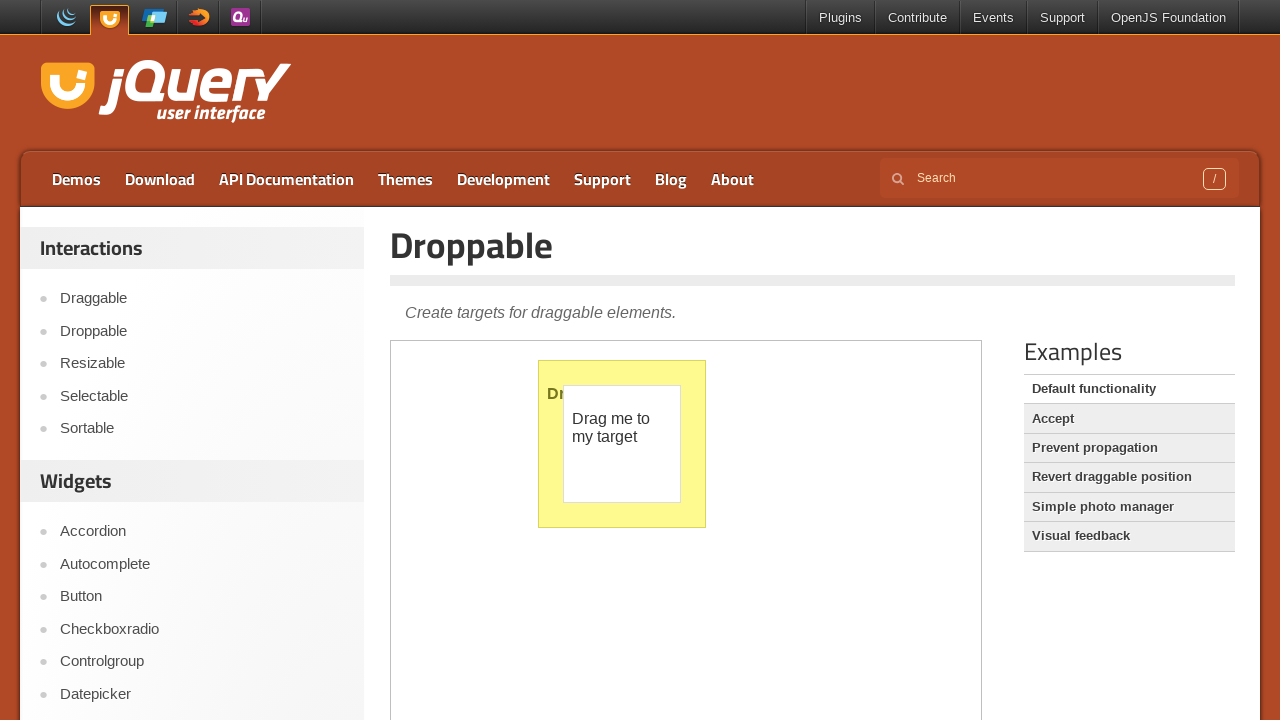

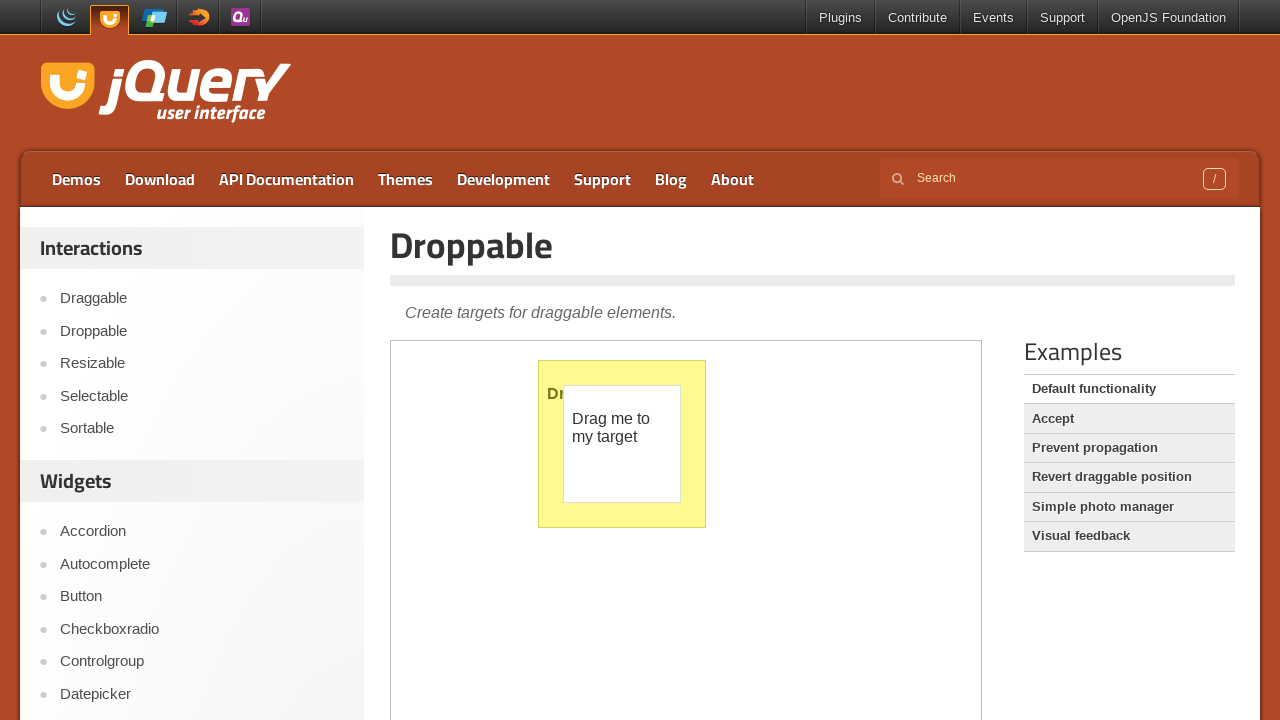